Navigates to Shifting Content menu example and clicks Home link

Starting URL: https://the-internet.herokuapp.com/

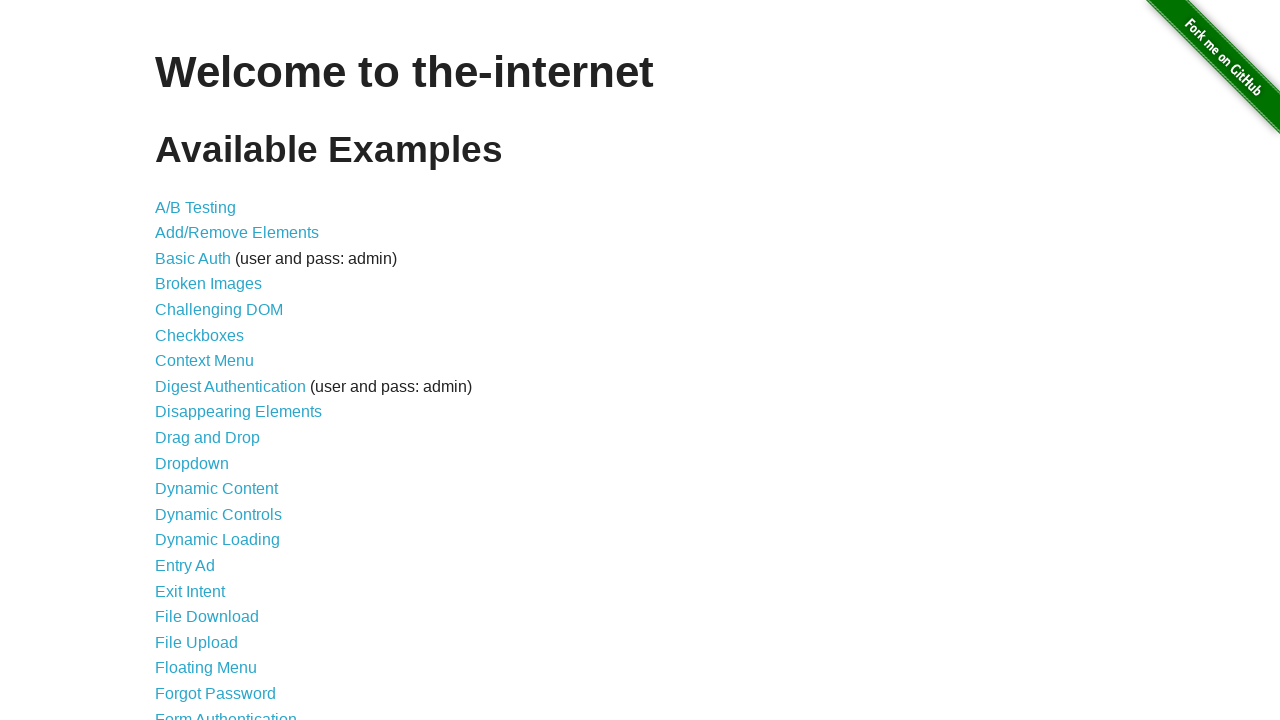

Clicked on Shifting Content link at (212, 523) on xpath=//a[normalize-space()='Shifting Content']
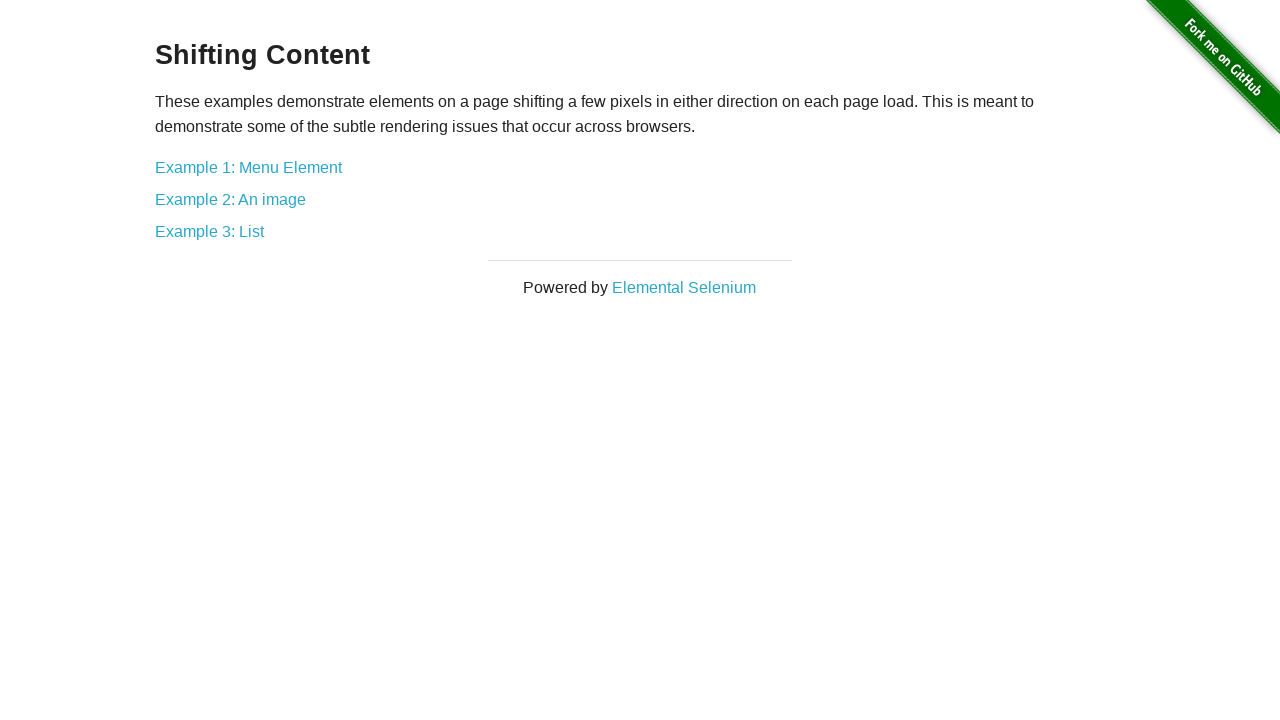

Clicked on Example 1: Menu Element at (248, 167) on text='Example 1: Menu Element'
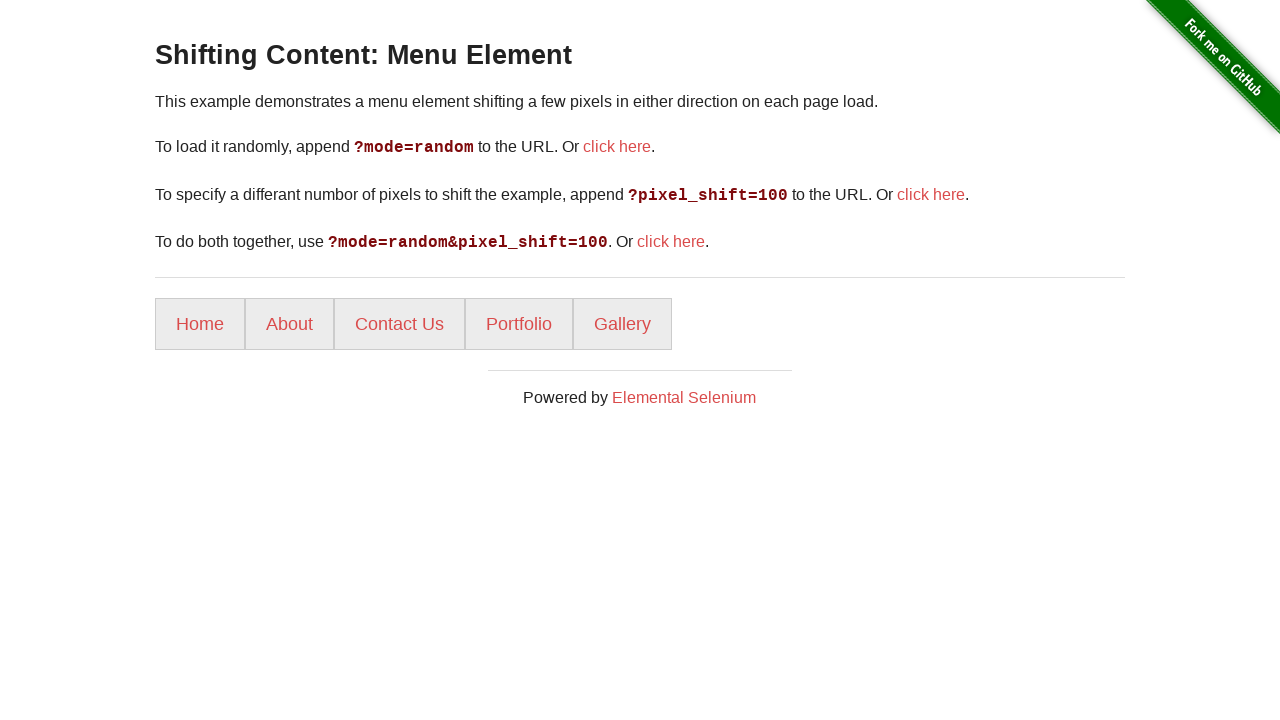

Clicked on Home link in the menu at (200, 324) on xpath=//a[normalize-space()='Home']
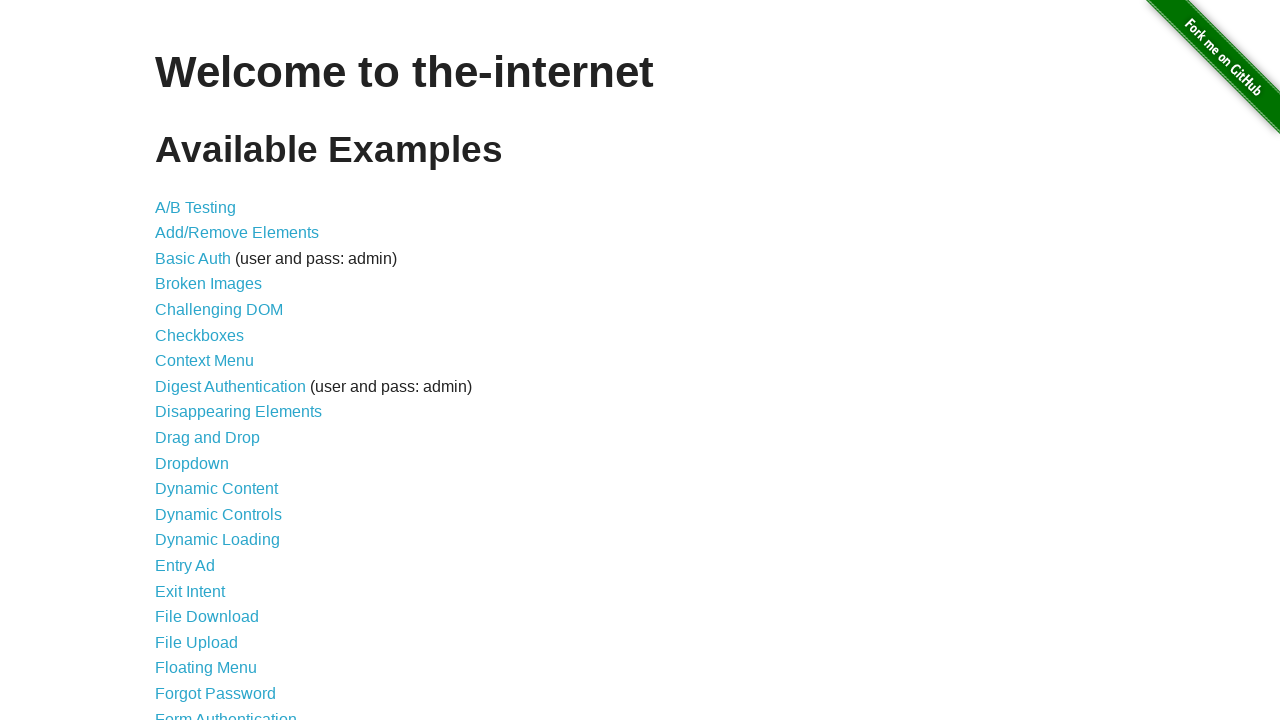

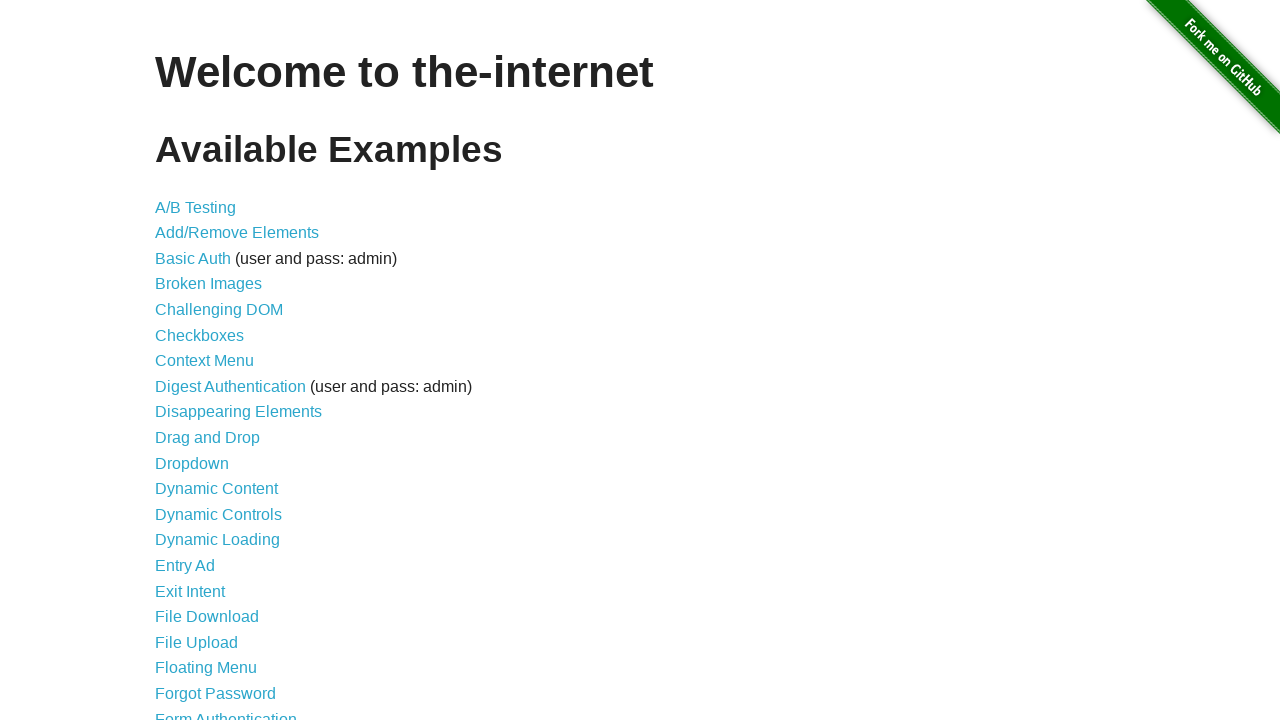